Tests JavaScript alert popup handling by clicking a button that triggers an alert and accepting it

Starting URL: https://demoqa.com/alerts

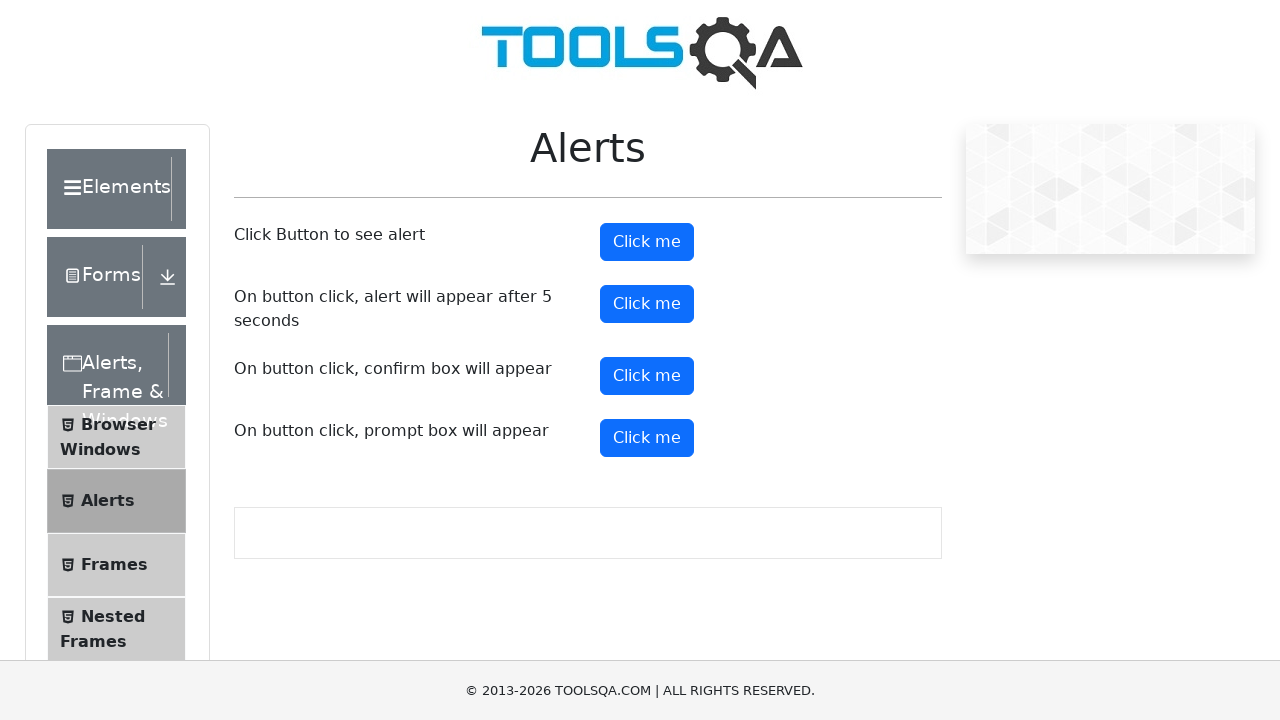

Clicked alert button to trigger JavaScript alert at (647, 242) on #alertButton
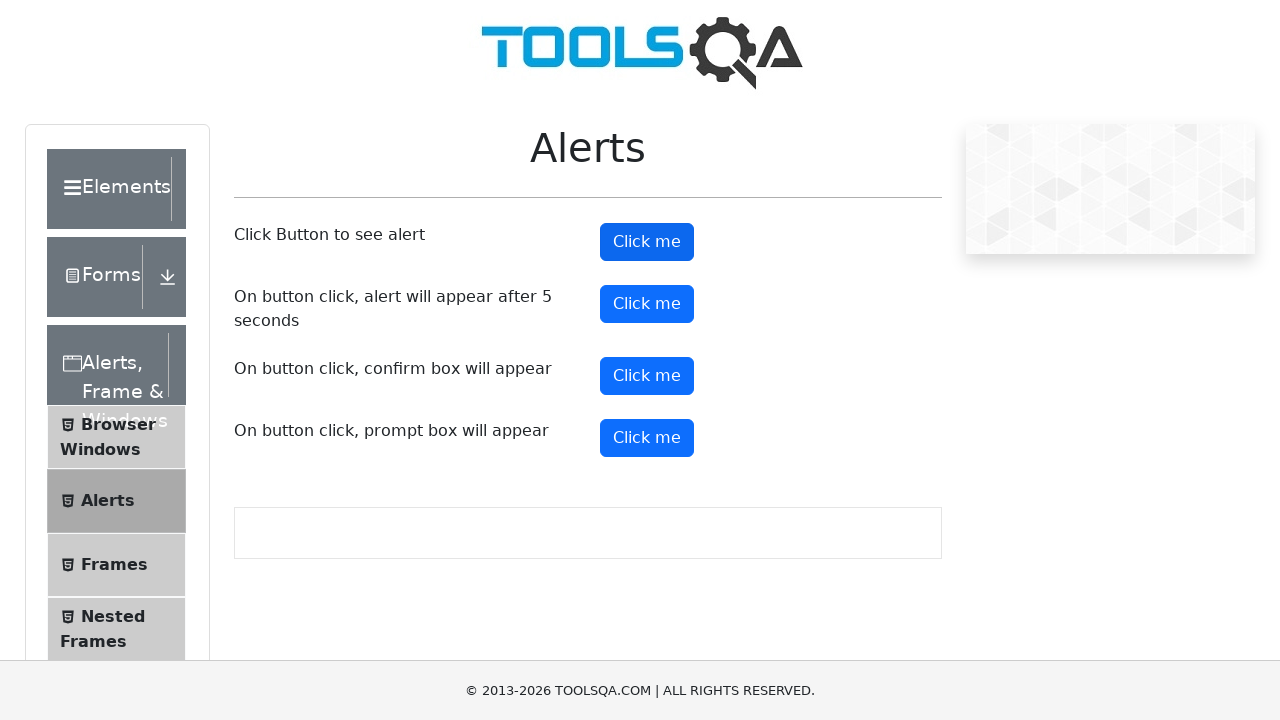

Set up dialog handler to accept alerts
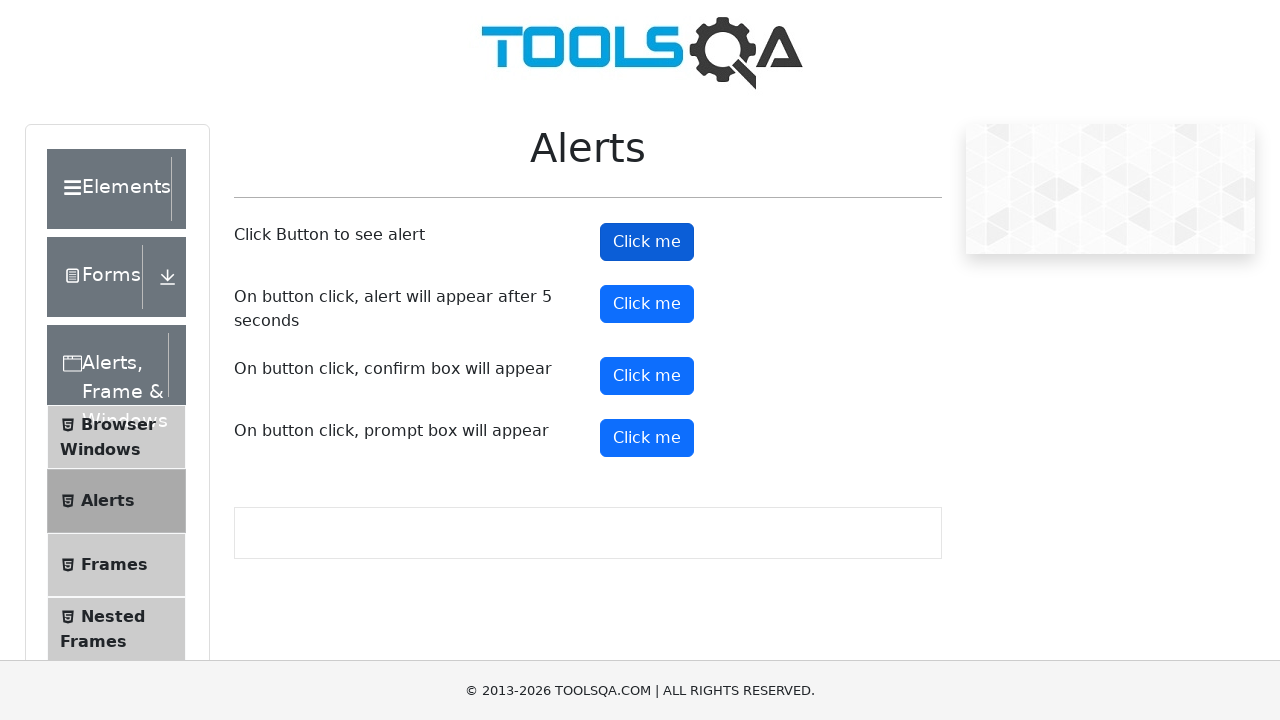

Clicked alert button again to trigger another JavaScript alert at (647, 242) on #alertButton
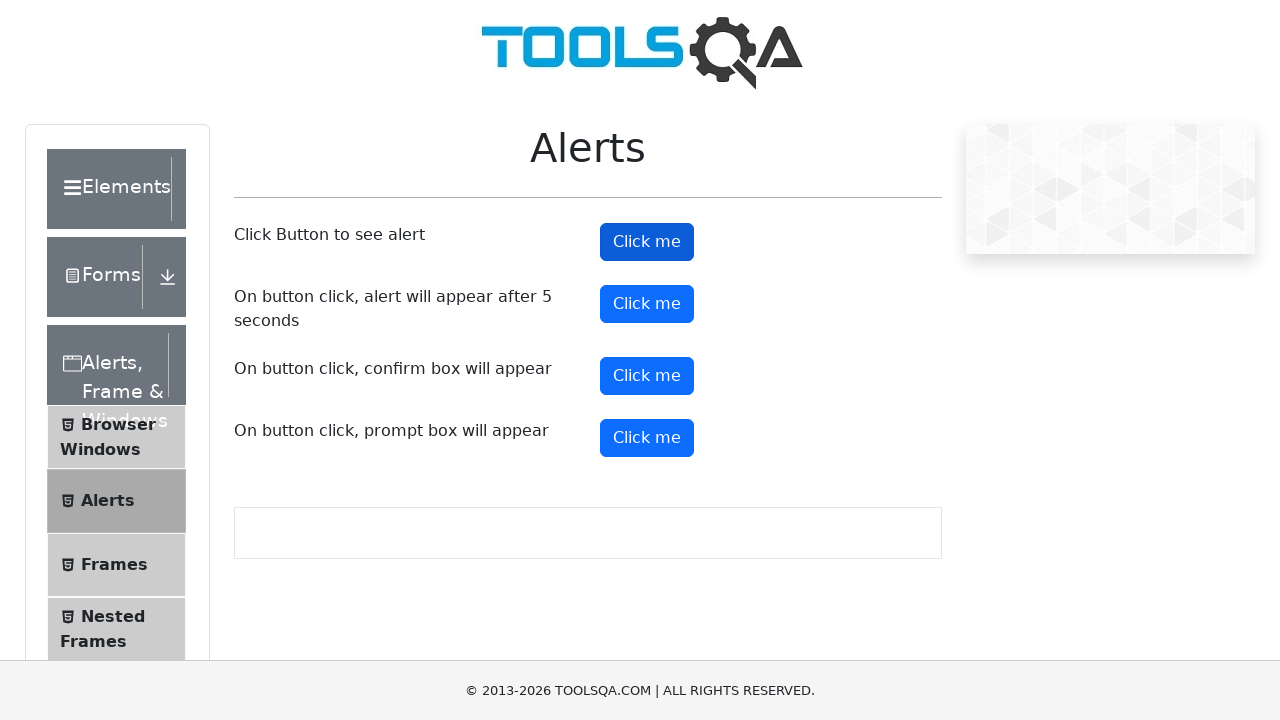

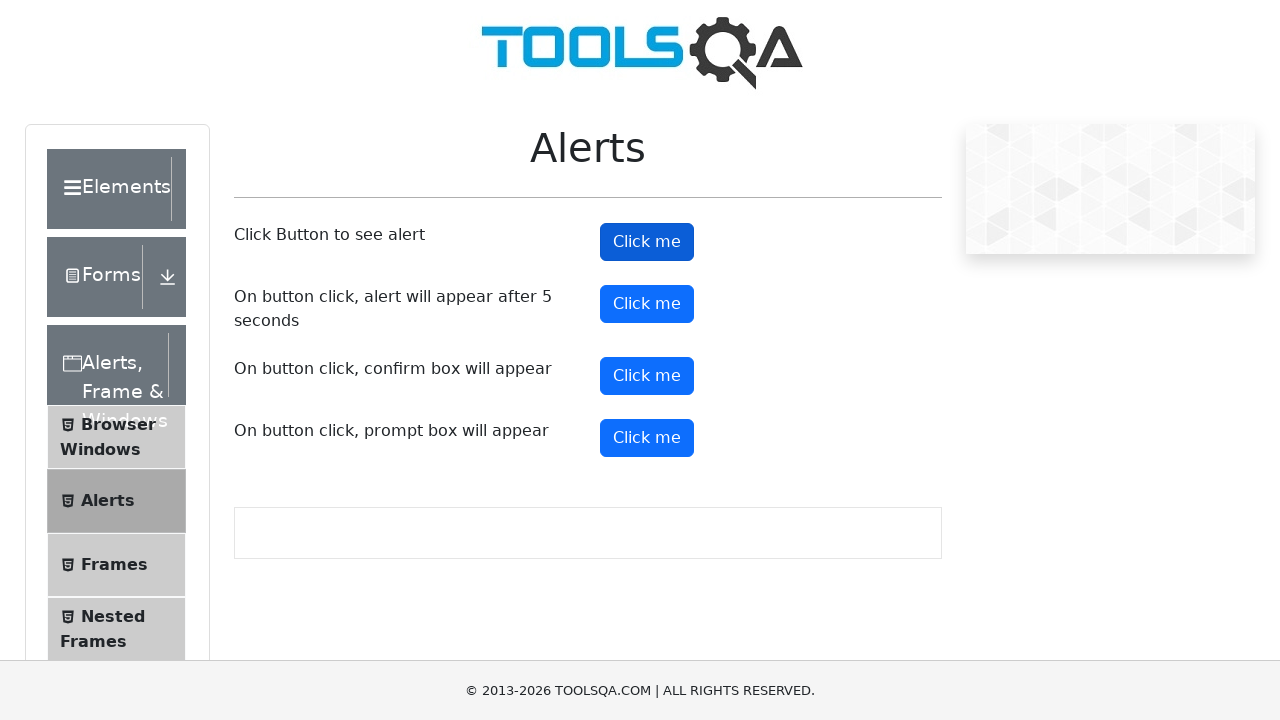